Tests keyboard actions by typing text in the first input field, selecting all text with Ctrl+A, copying with Ctrl+C, tabbing to the next field, and pasting with Ctrl+V

Starting URL: https://text-compare.com/

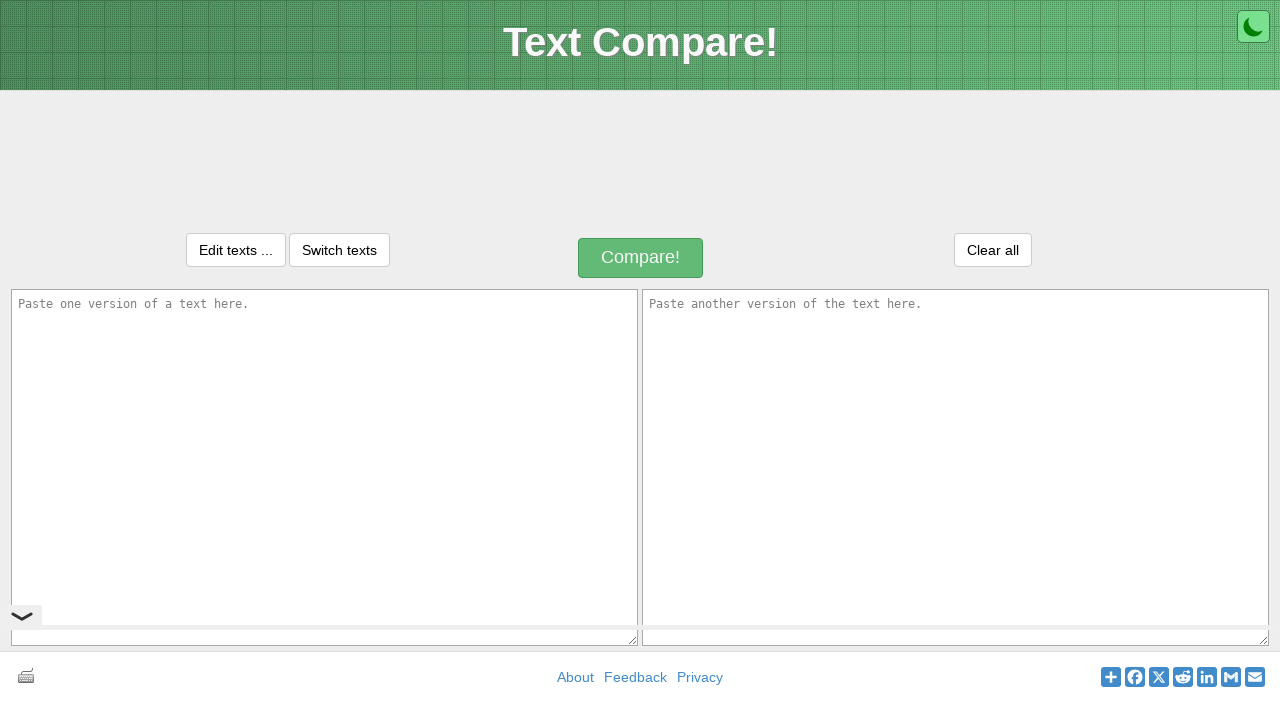

Filled first input field with 'sonali' on #inputText1
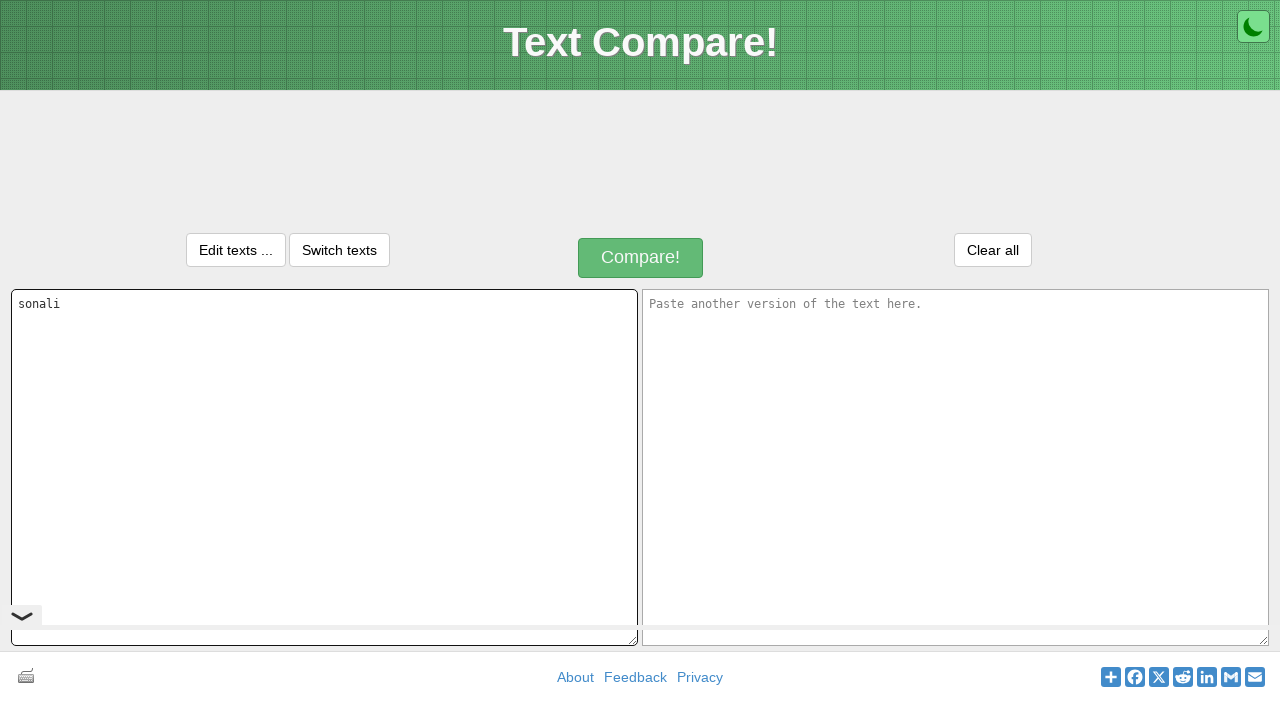

Clicked on first input field to ensure focus at (324, 467) on #inputText1
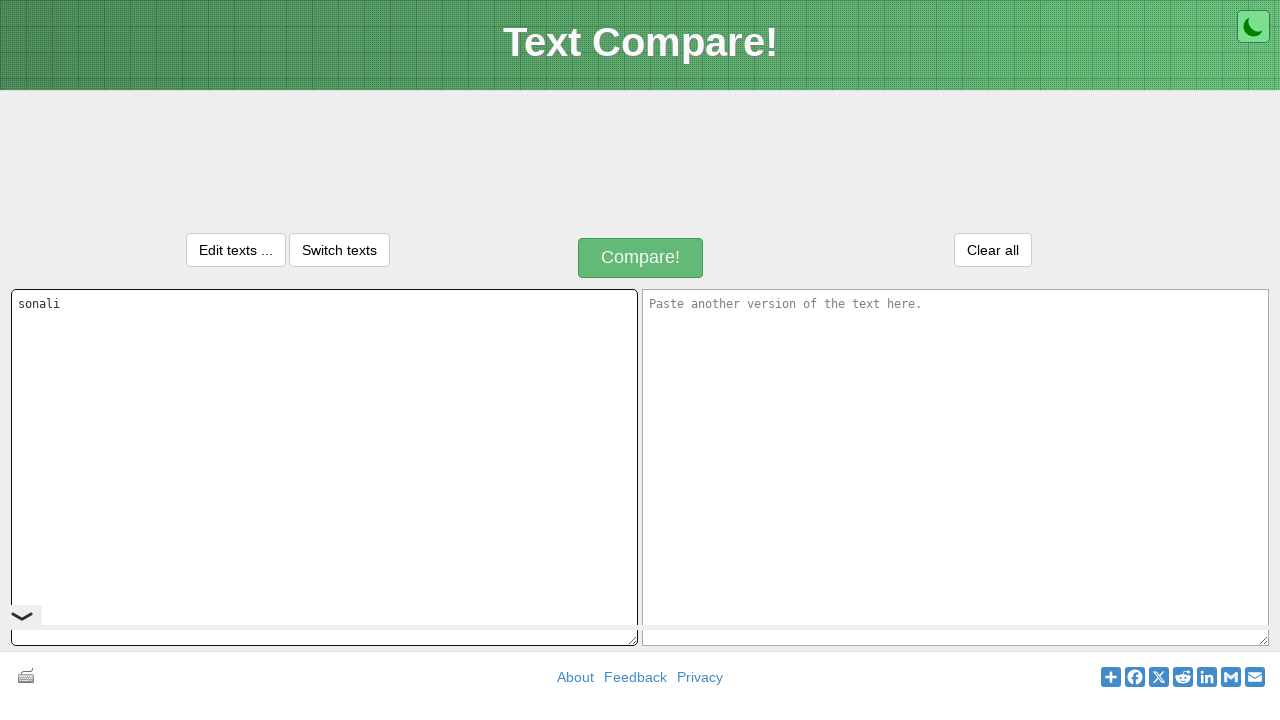

Selected all text with Ctrl+A
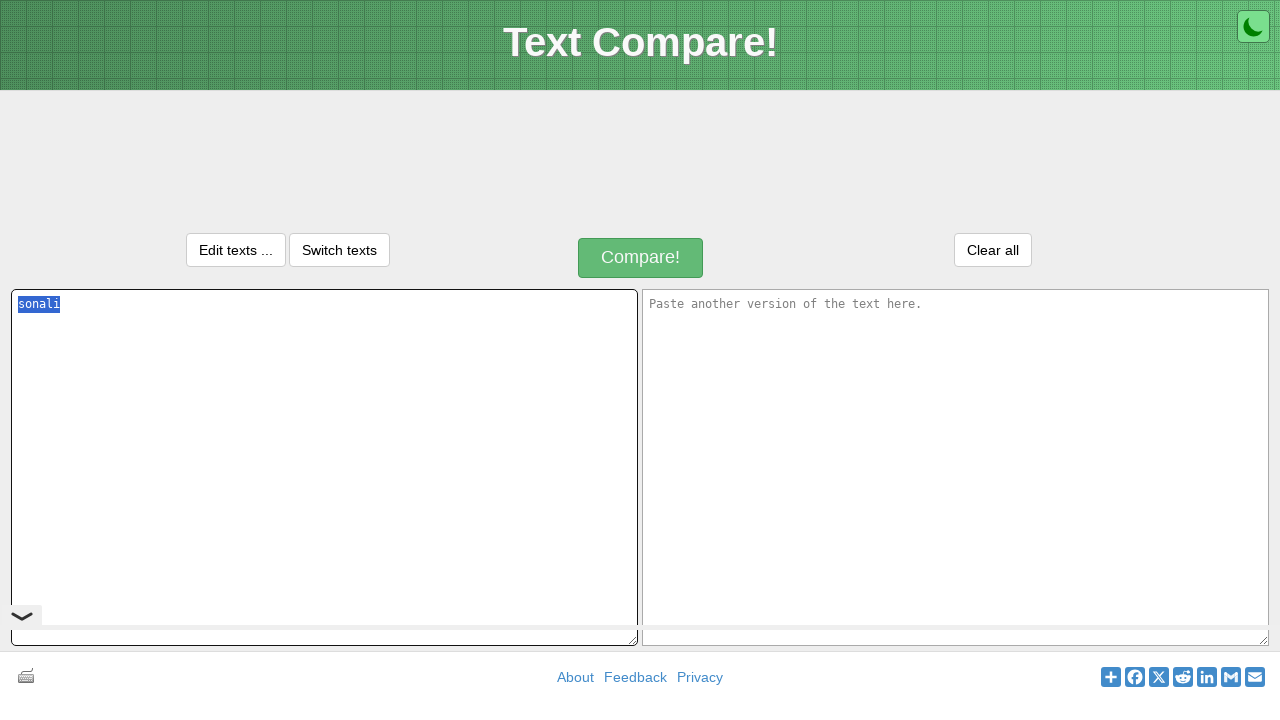

Copied selected text with Ctrl+C
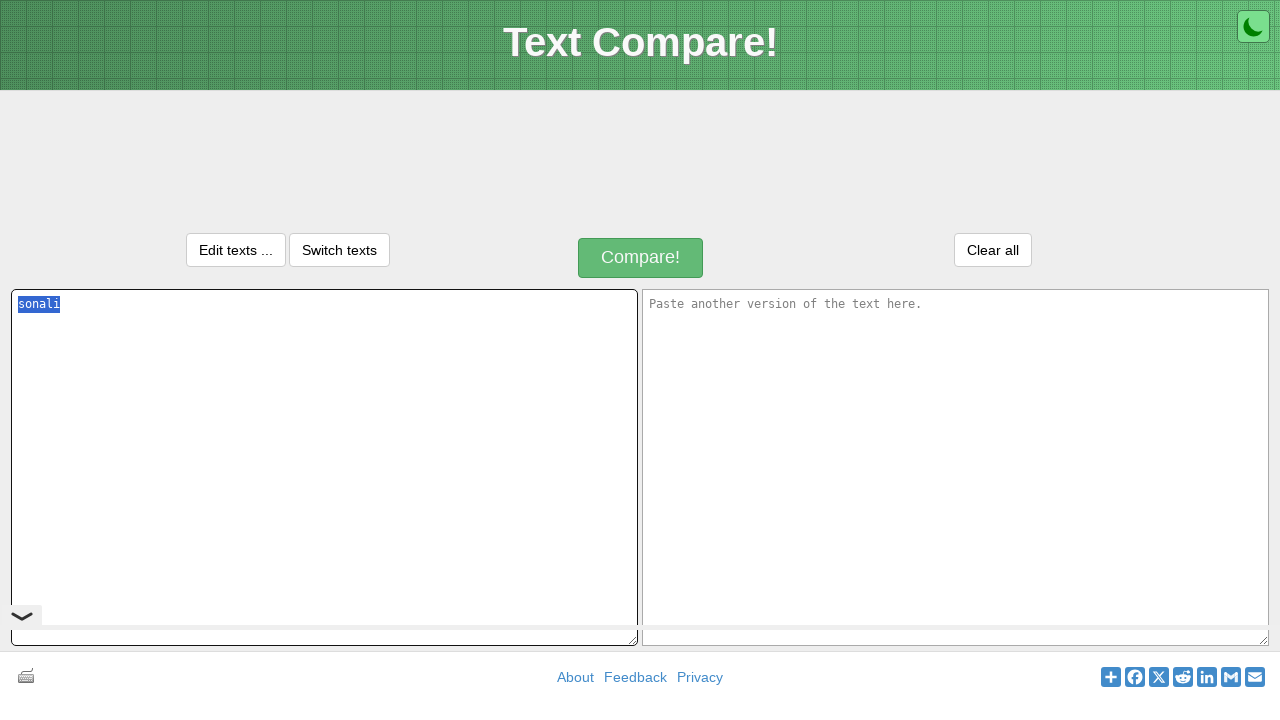

Tabbed to next input field
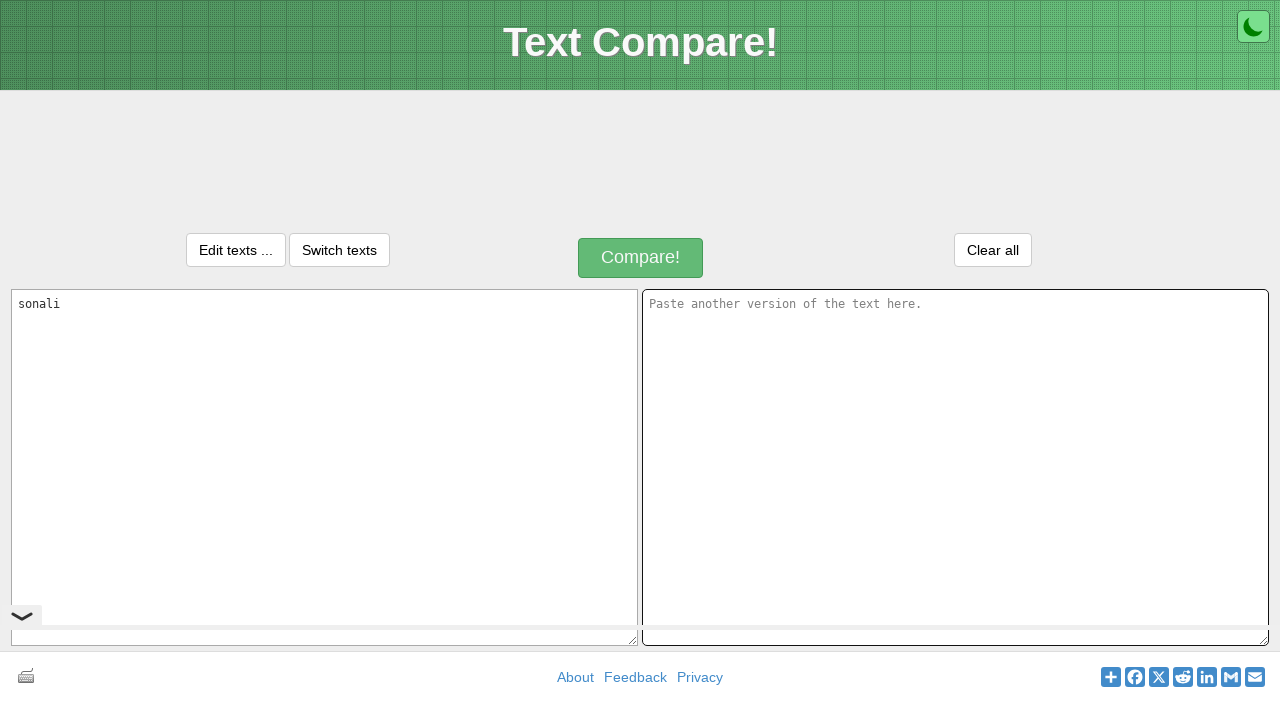

Pasted text with Ctrl+V into second input field
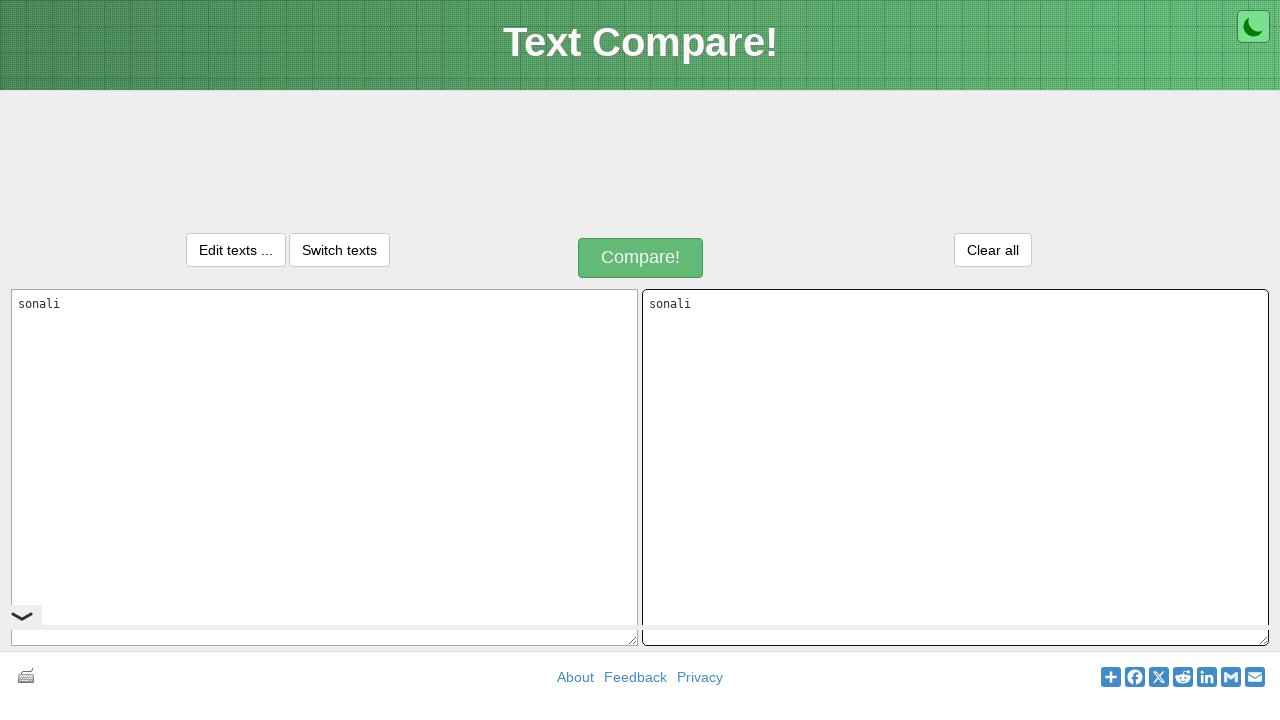

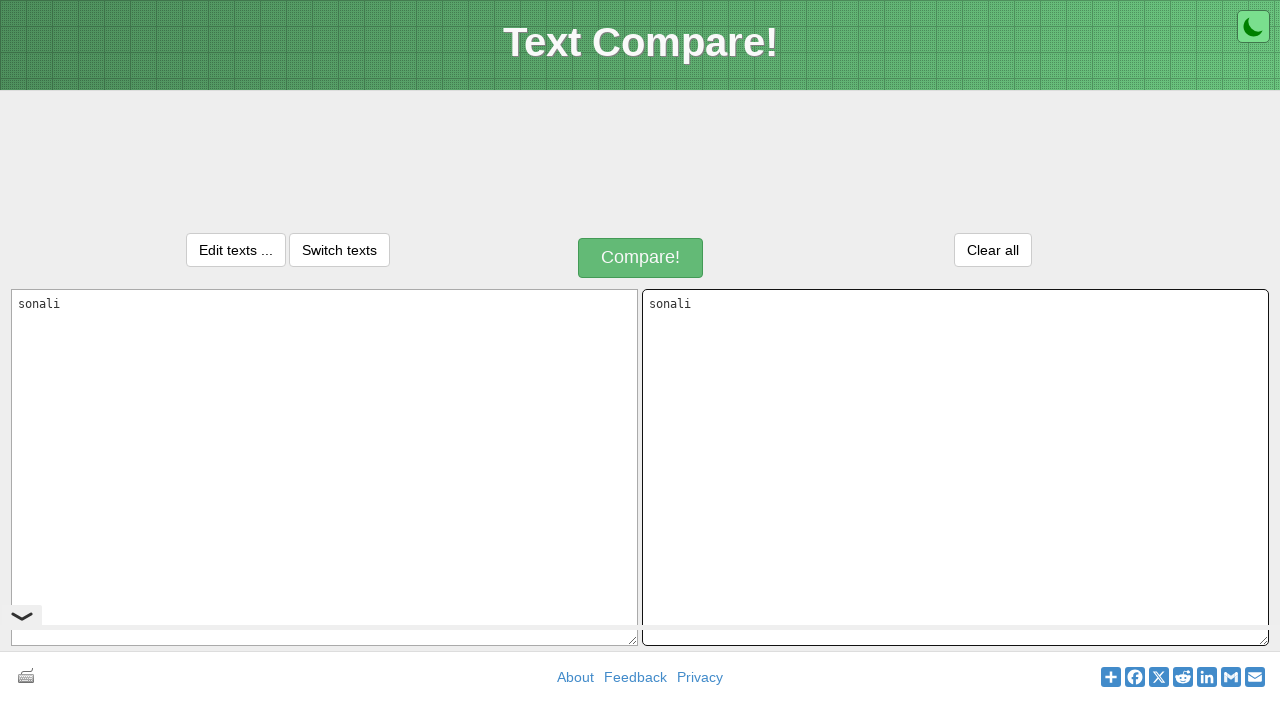